Tests checkbox selection functionality by clicking three different checkboxes on a form testing page, using different selector strategies (ID and CSS selectors).

Starting URL: https://formy-project.herokuapp.com/checkbox

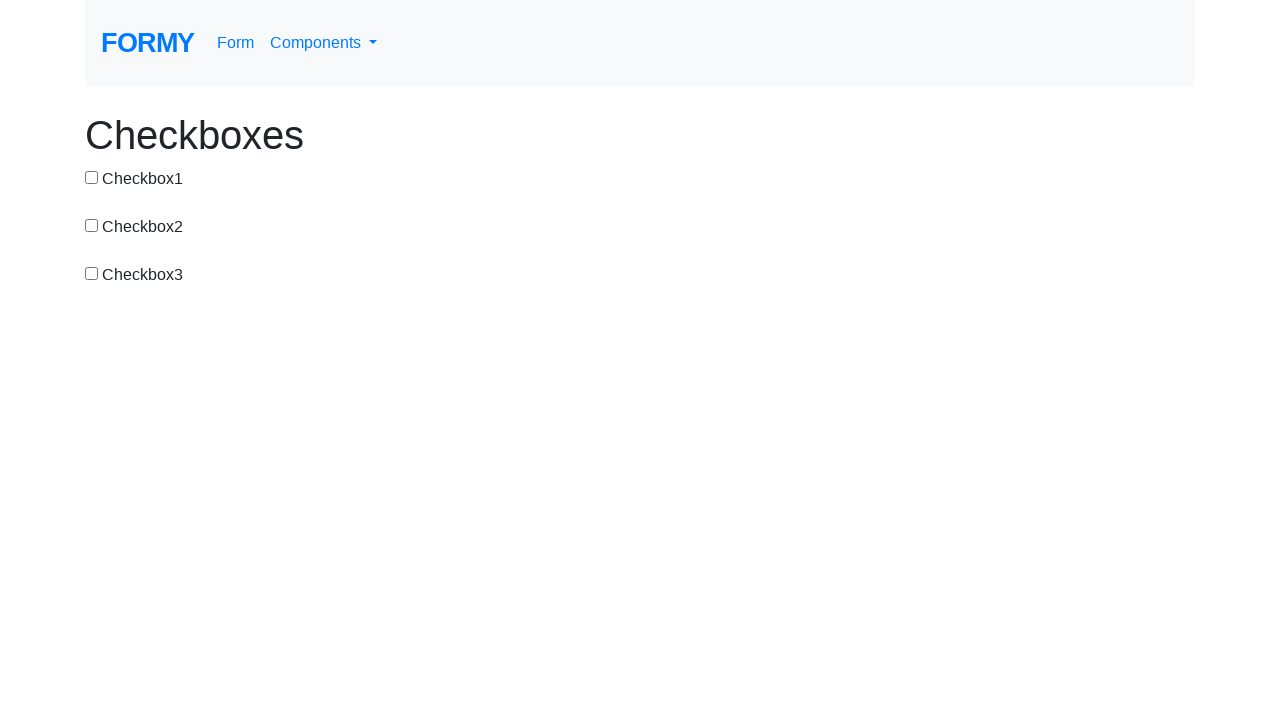

Clicked first checkbox using ID selector at (92, 177) on #checkbox-1
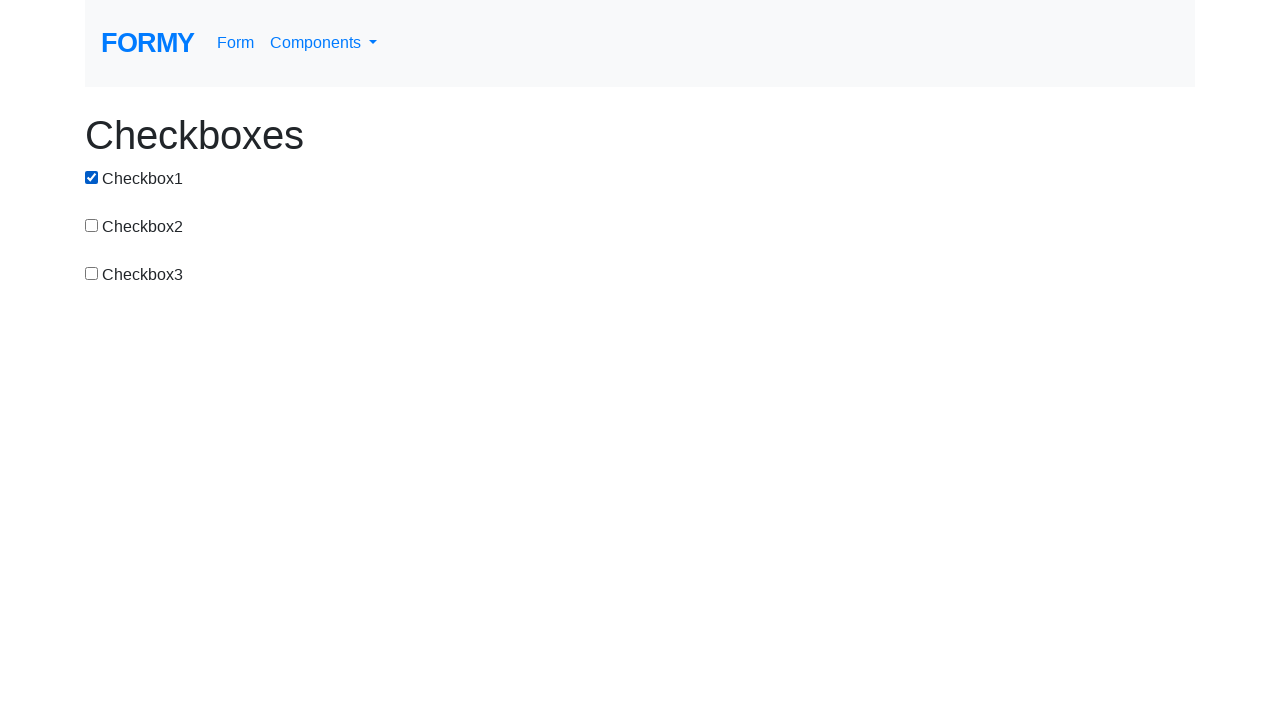

Clicked second checkbox using CSS attribute selector at (92, 225) on input[value='checkbox-2']
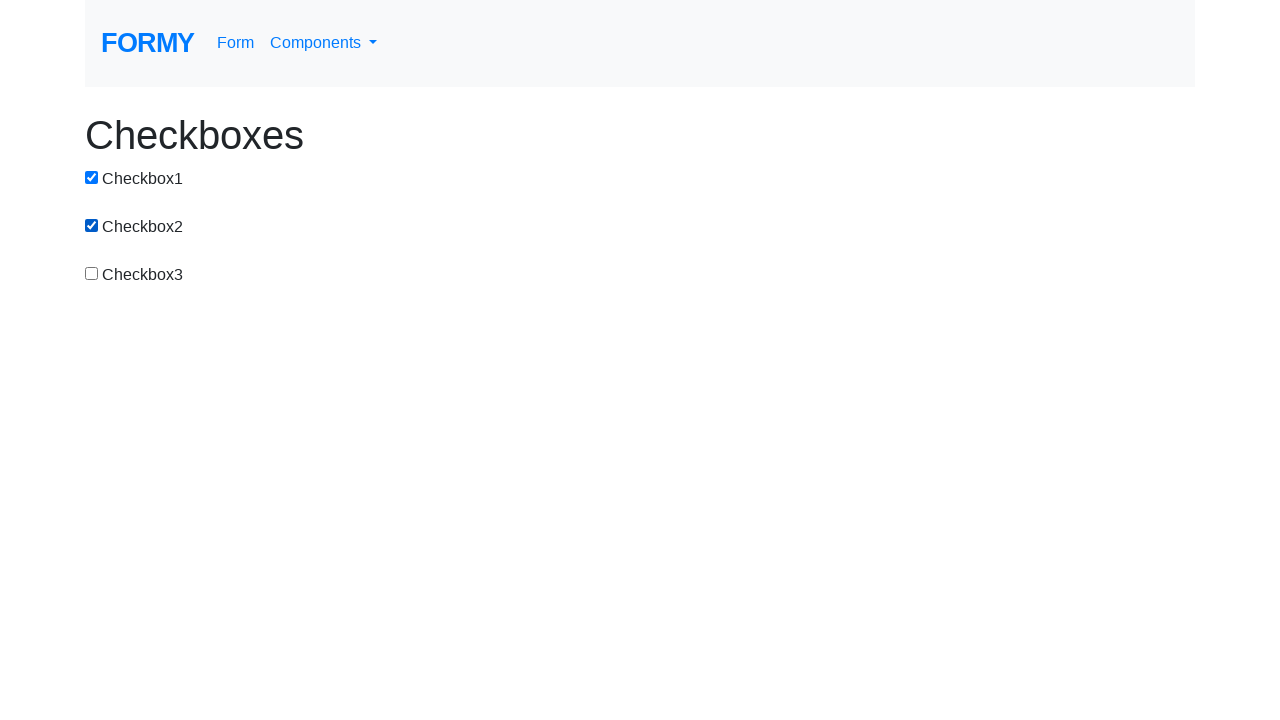

Clicked third checkbox using CSS attribute selector at (92, 273) on input[value='checkbox-3']
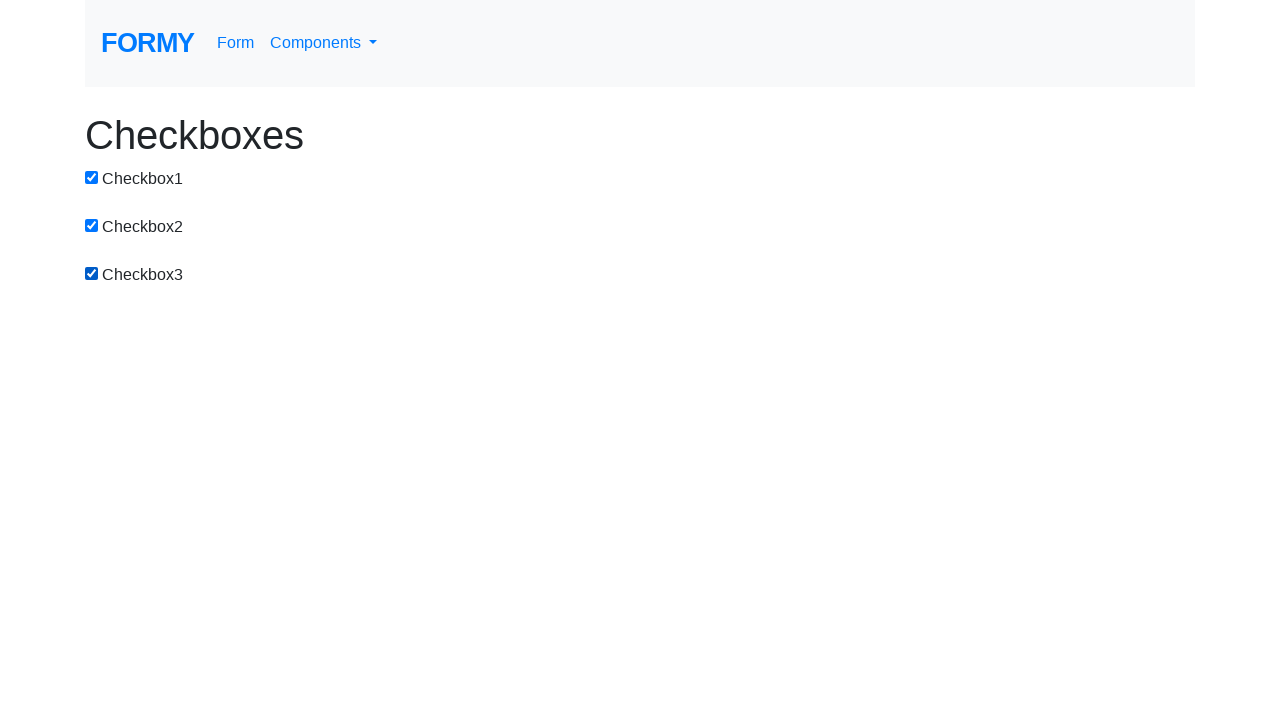

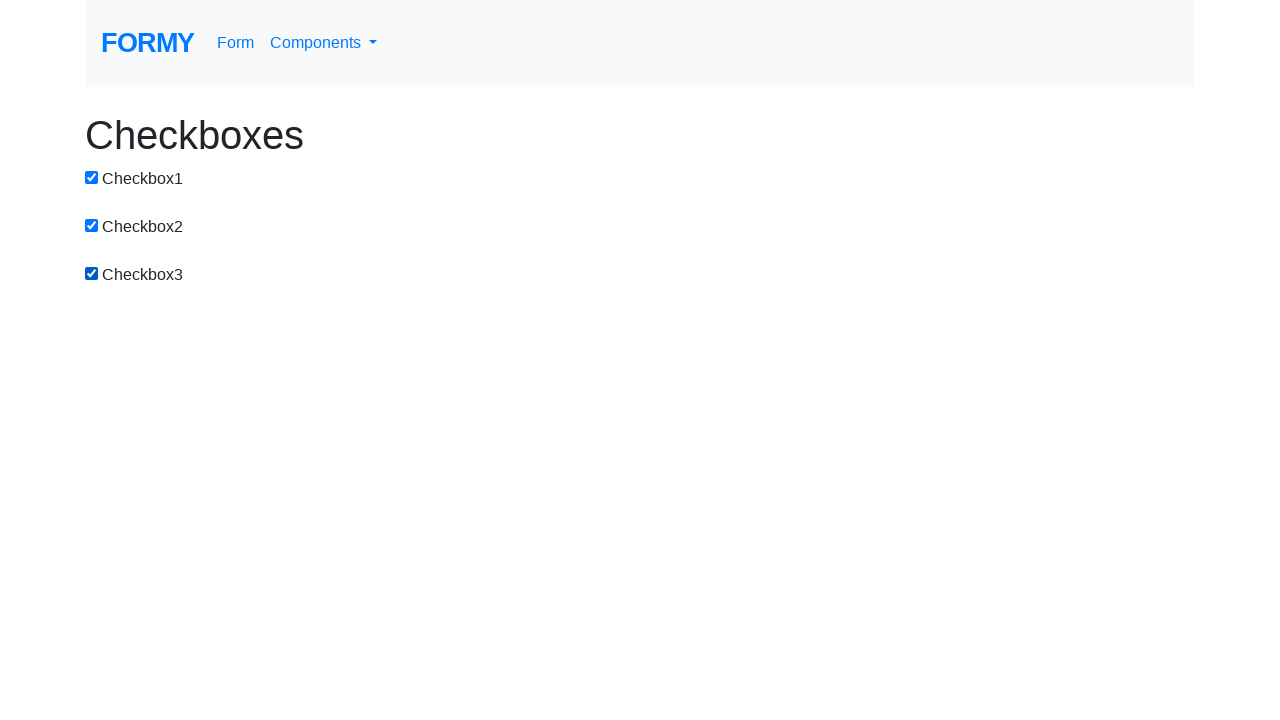